Navigates to a demo healthcare site and clicks on a link using tag name locator strategy

Starting URL: https://katalon-demo-cura.herokuapp.com/

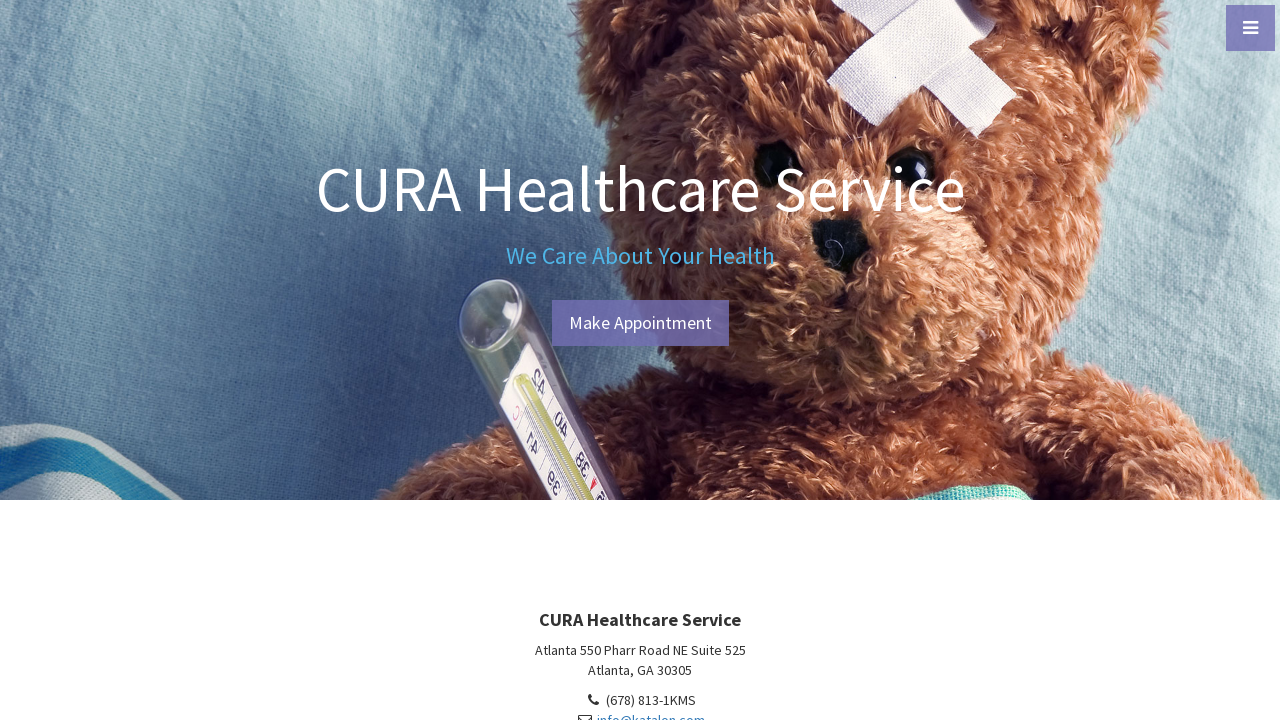

Located all anchor tags on the page
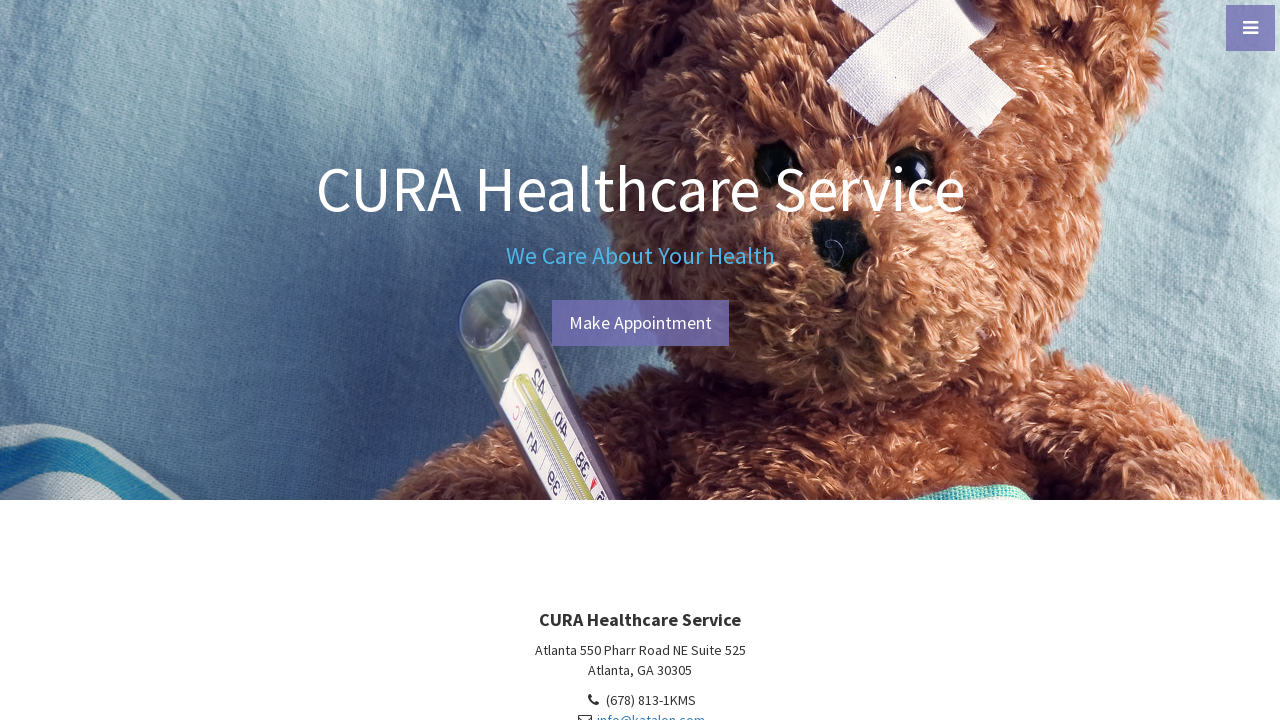

Clicked the 6th link using tag name locator strategy at (640, 323) on a >> nth=5
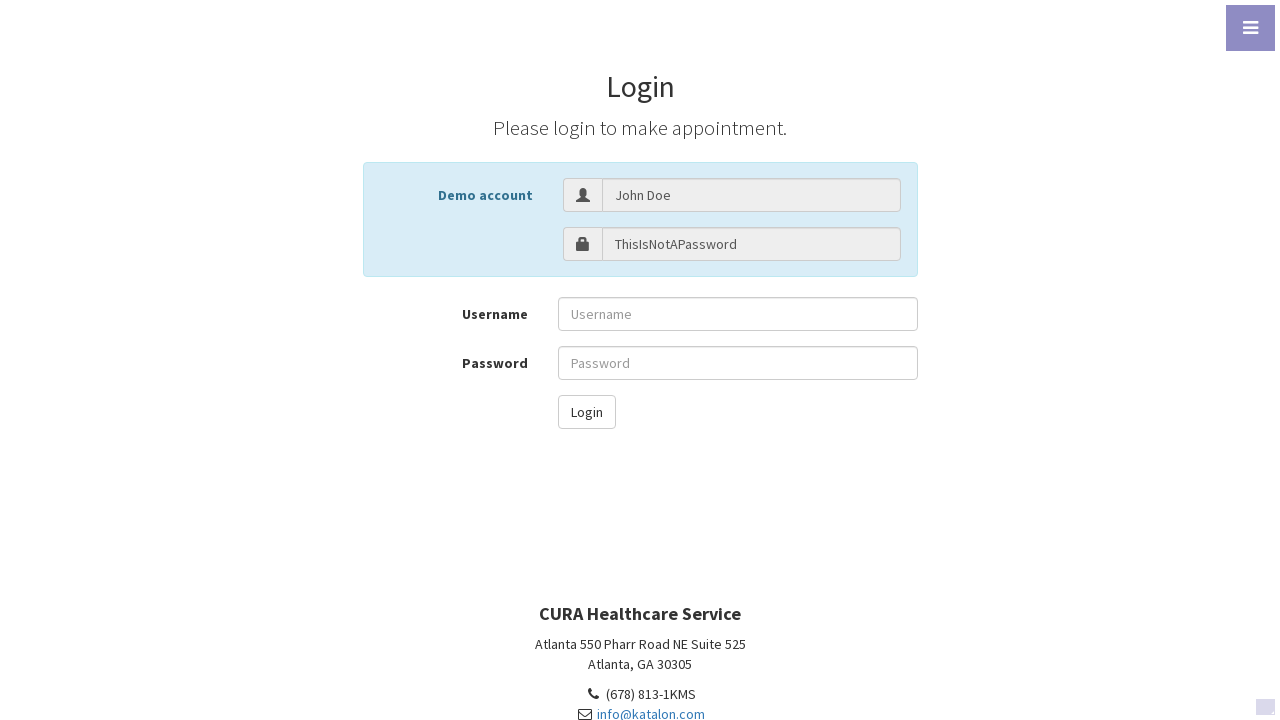

Waited for page to reach network idle state after navigation
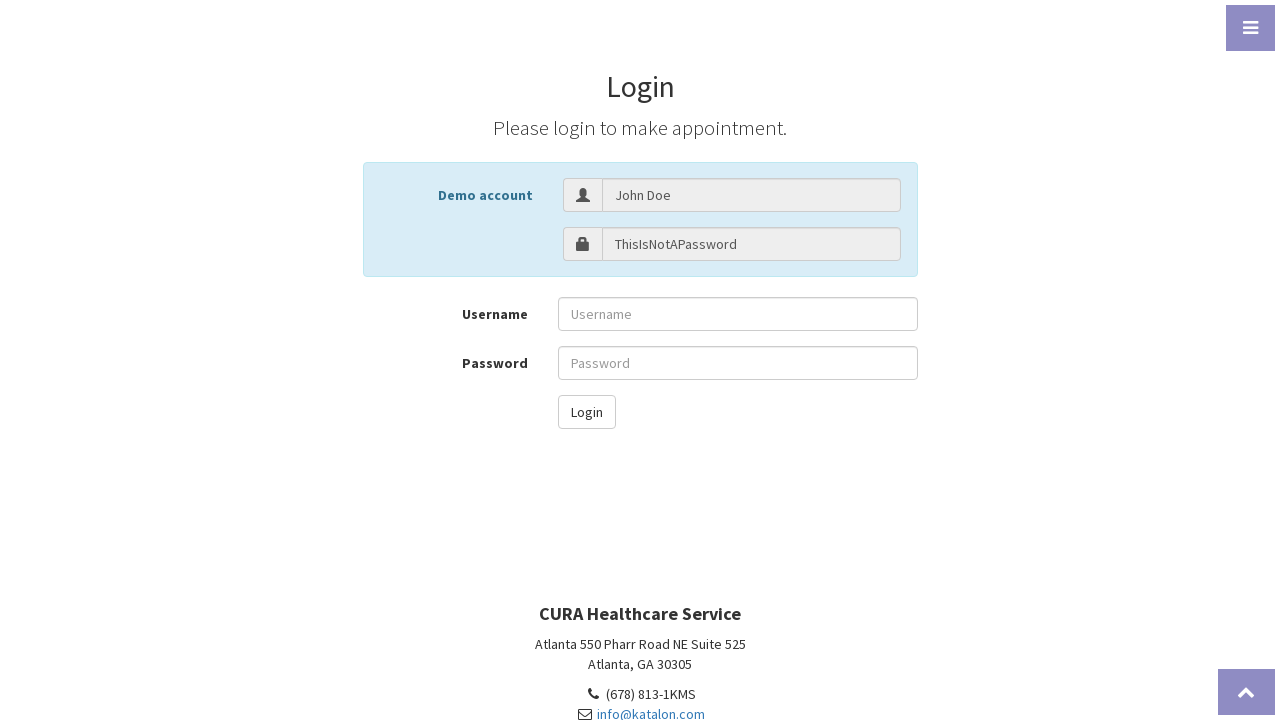

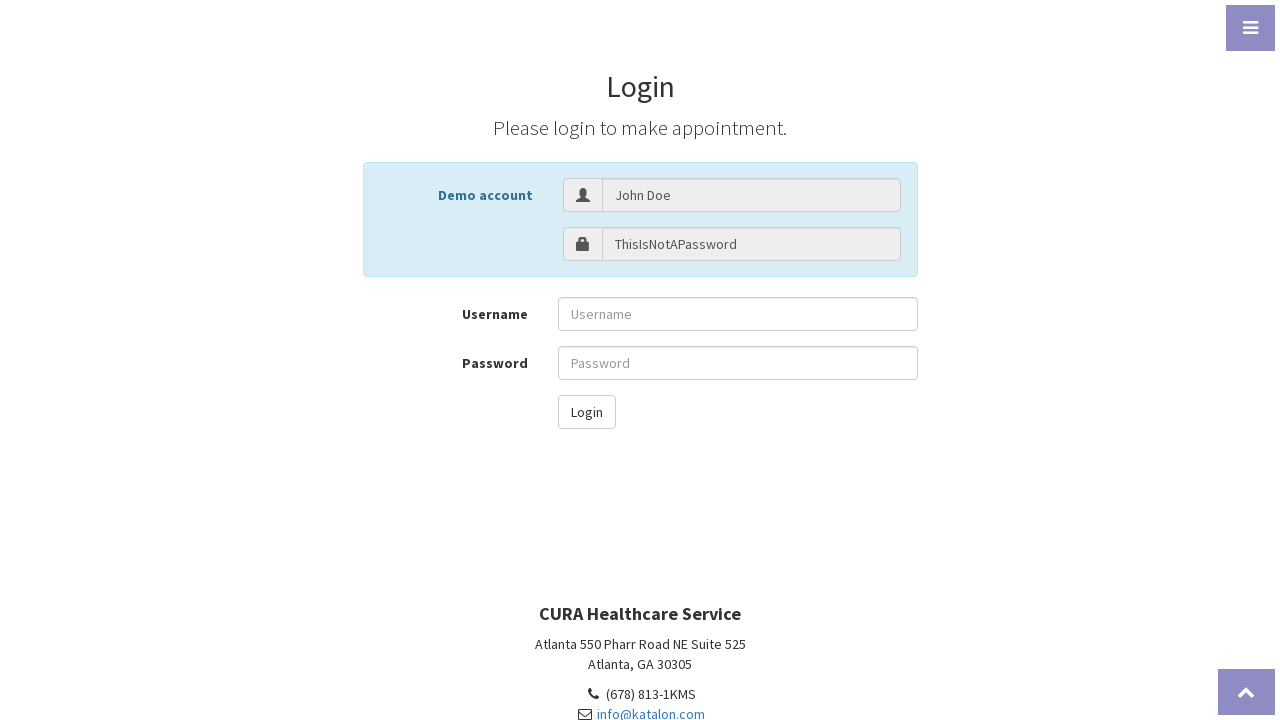